Tests mouse hover functionality and context click (right-click) on a dropdown menu item that appears after hovering

Starting URL: https://rahulshettyacademy.com/AutomationPractice/

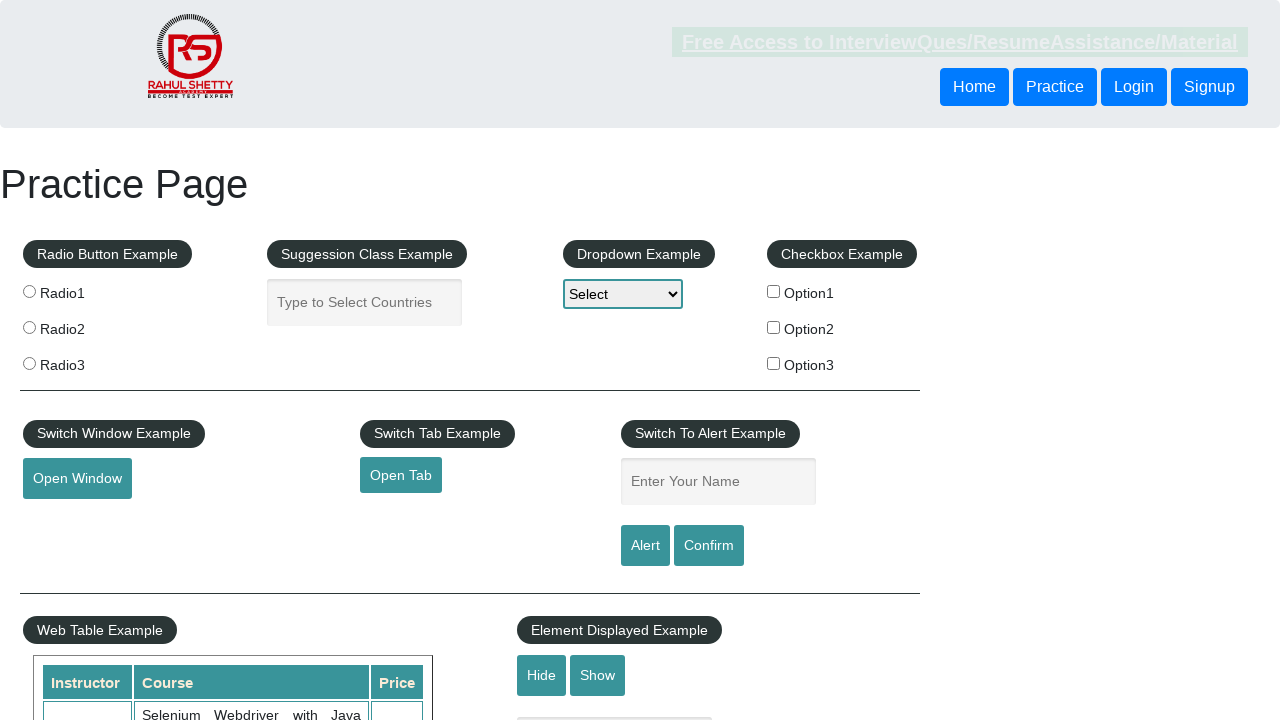

Hovered over mouse hover button to reveal dropdown menu at (83, 361) on #mousehover
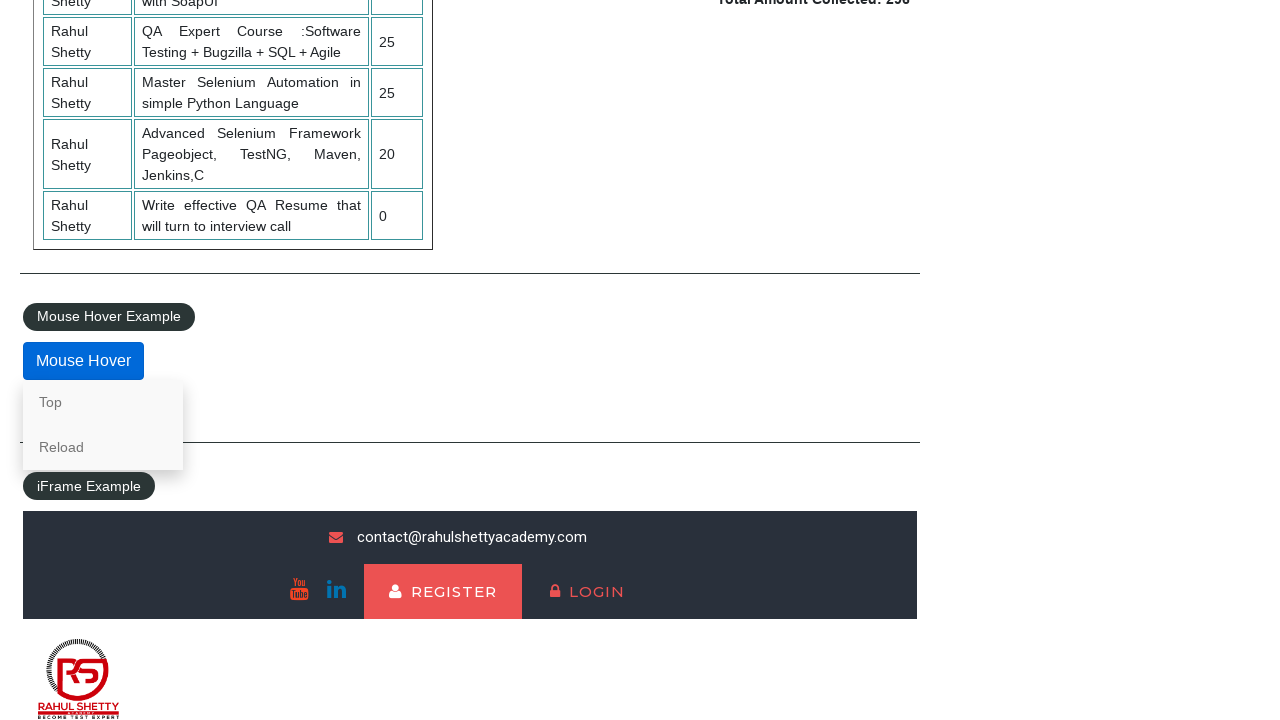

Waited for dropdown menu to become fully visible
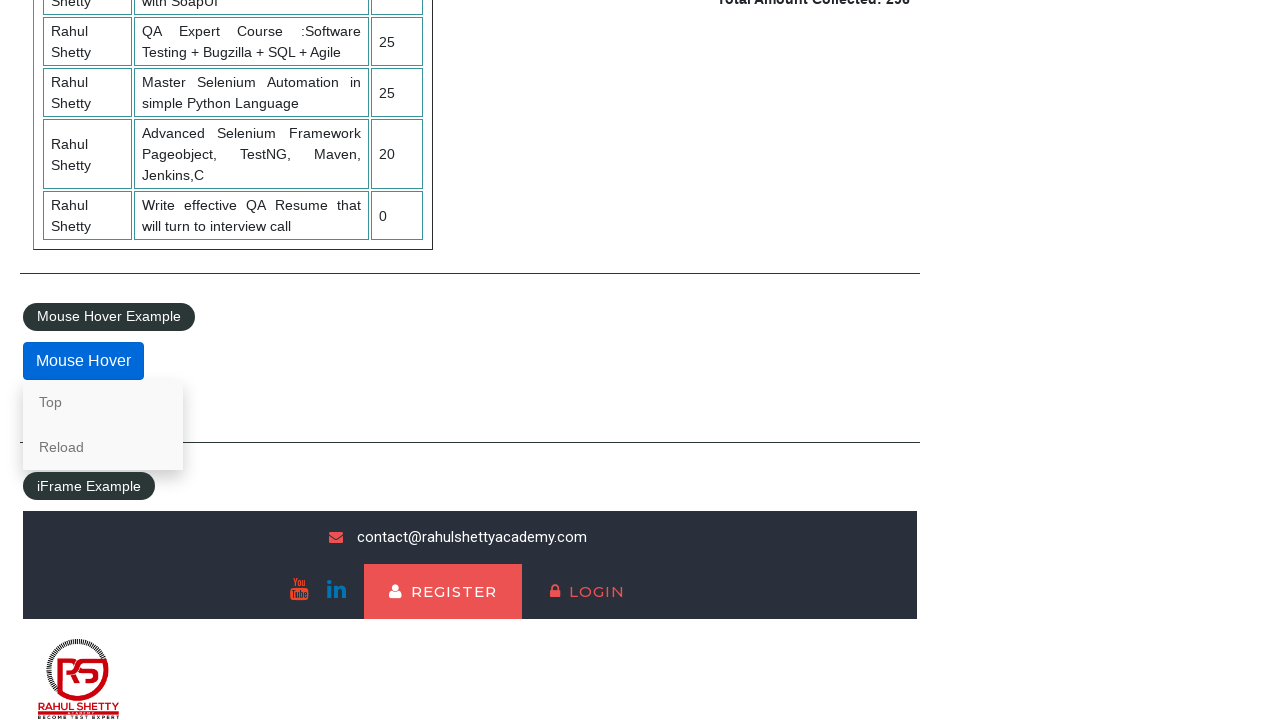

Right-clicked on the 'Top' link in the dropdown menu at (103, 402) on text=Top
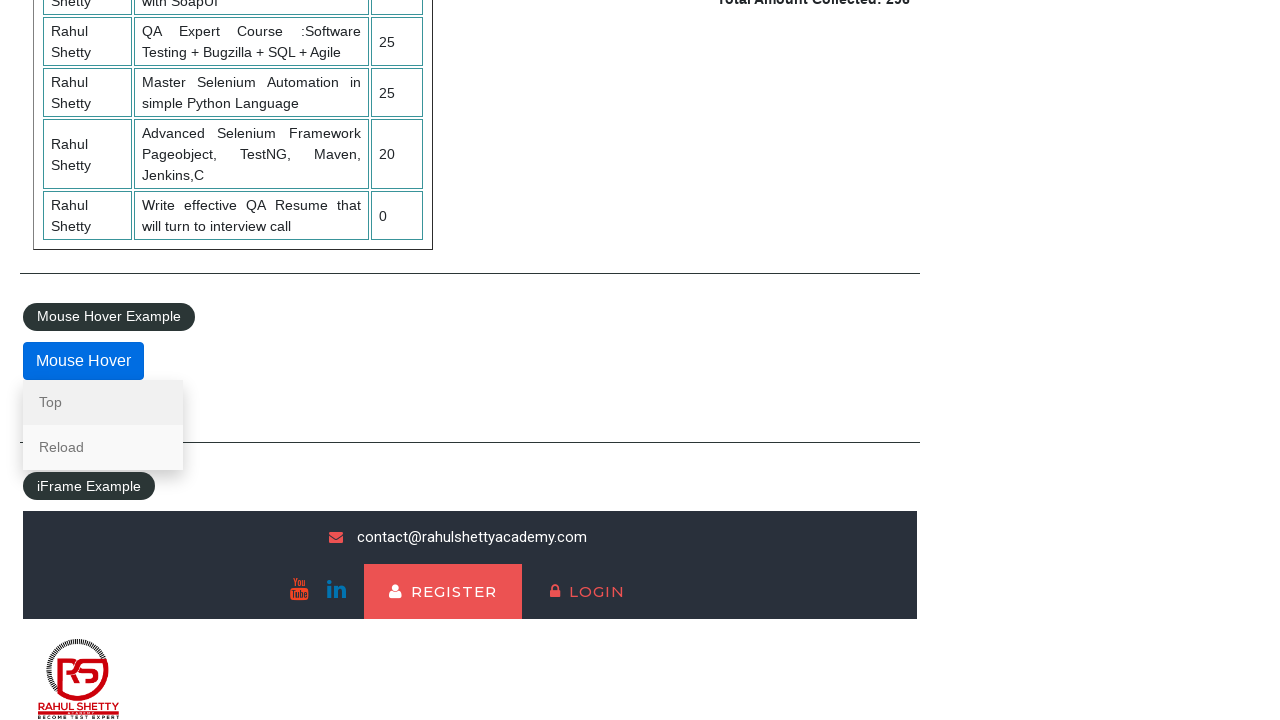

Waited for context menu to appear after right-click
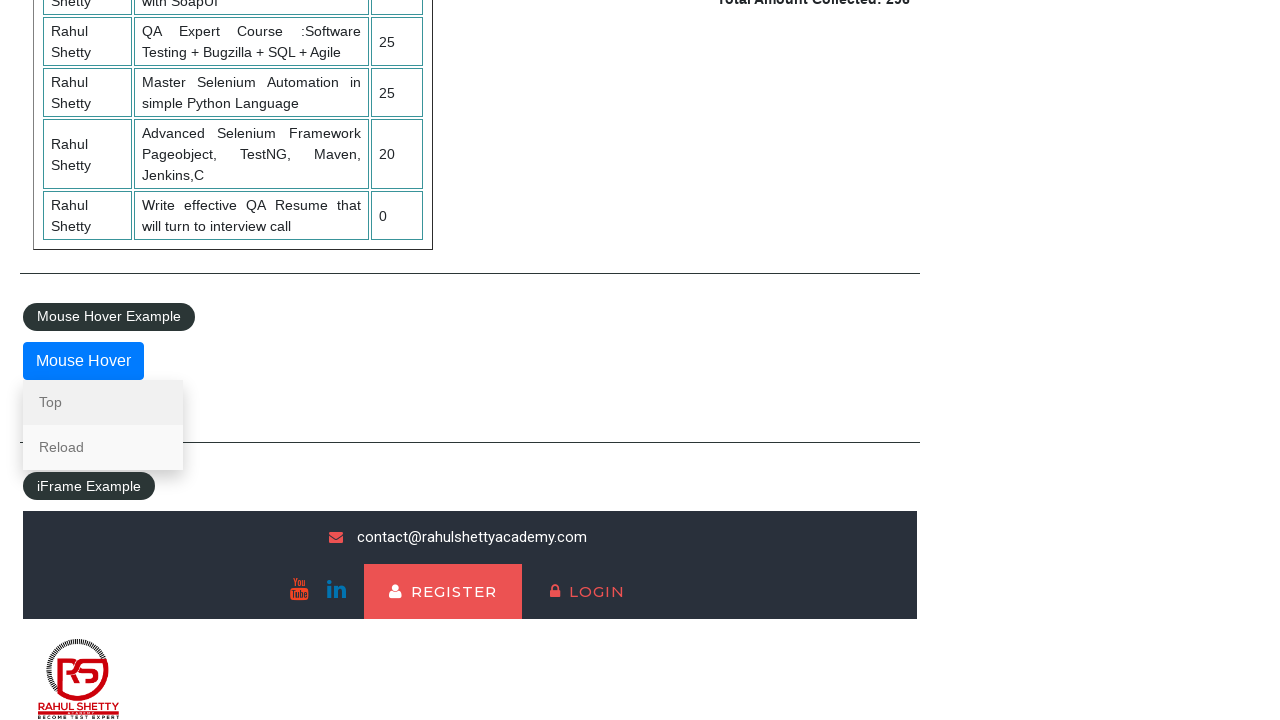

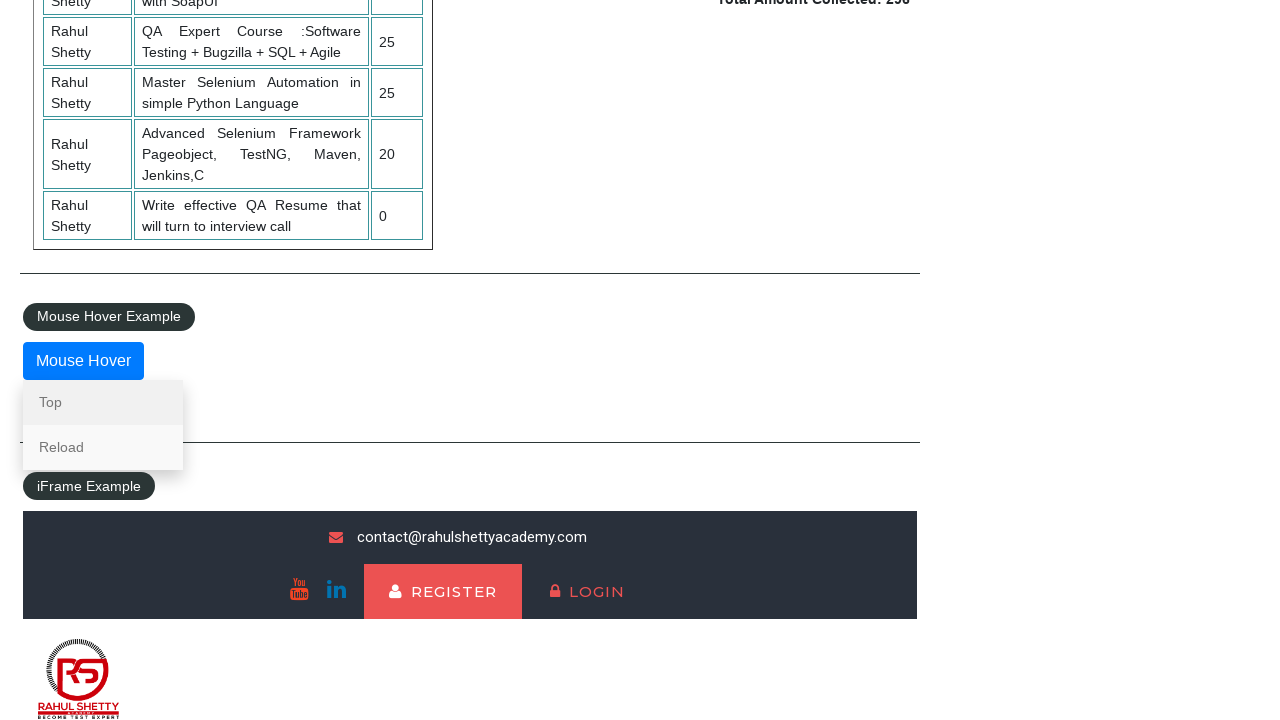